Verifies the callback info block is visible on the page

Starting URL: https://cleverbots.ru/

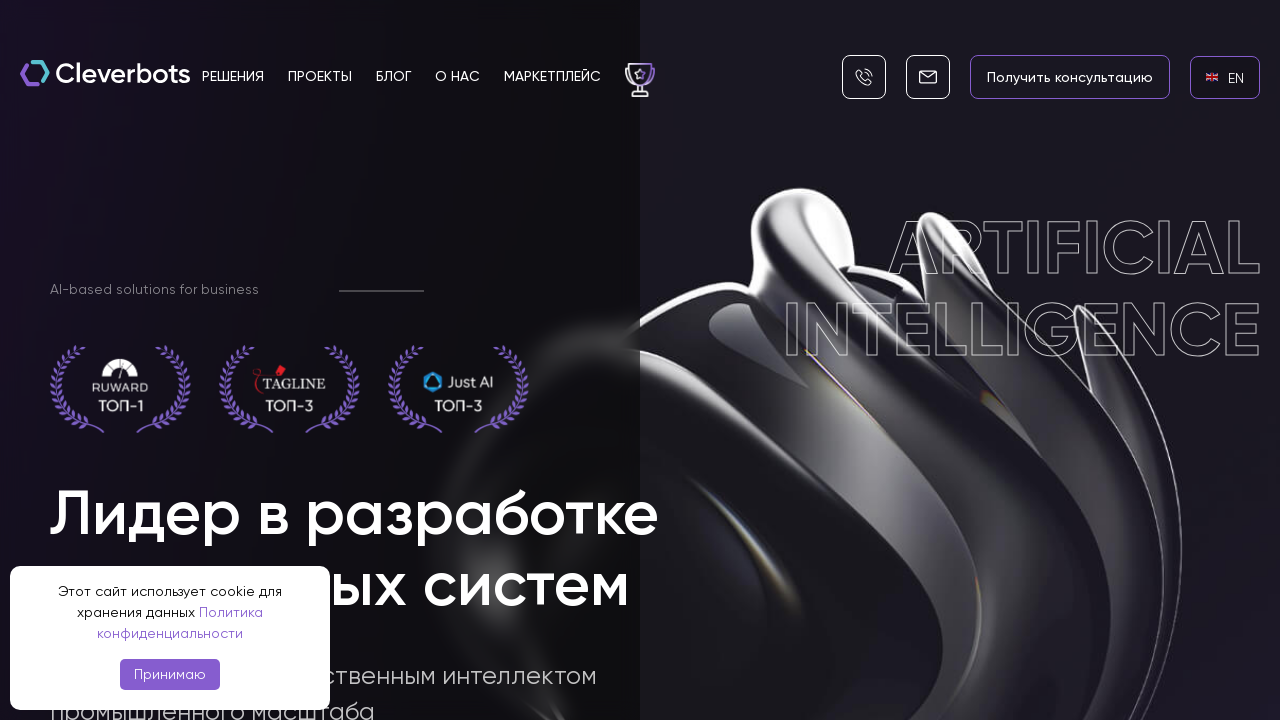

Clicked on EN language link at (1225, 77) on internal:role=link[name="en EN"i]
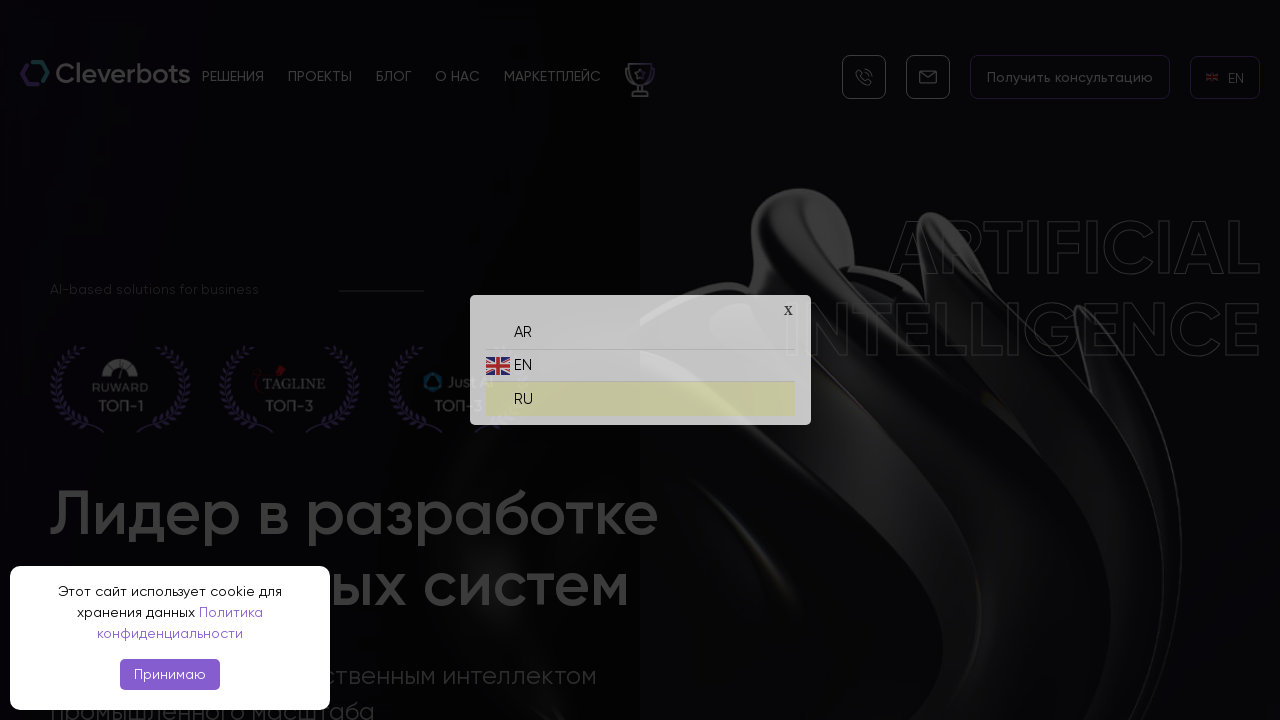

Clicked on RU language link at (640, 394) on internal:role=link[name="ru RU"i]
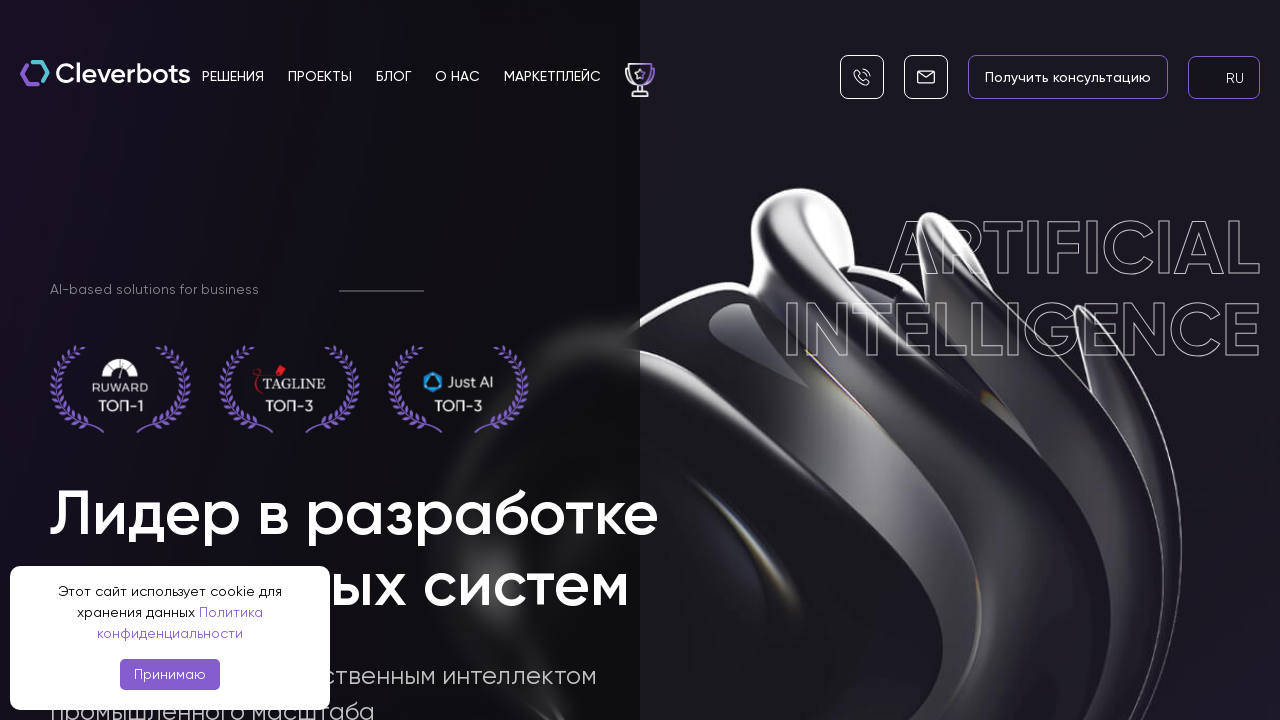

Verified callback info block is visible with text 'Обсудить задачу'
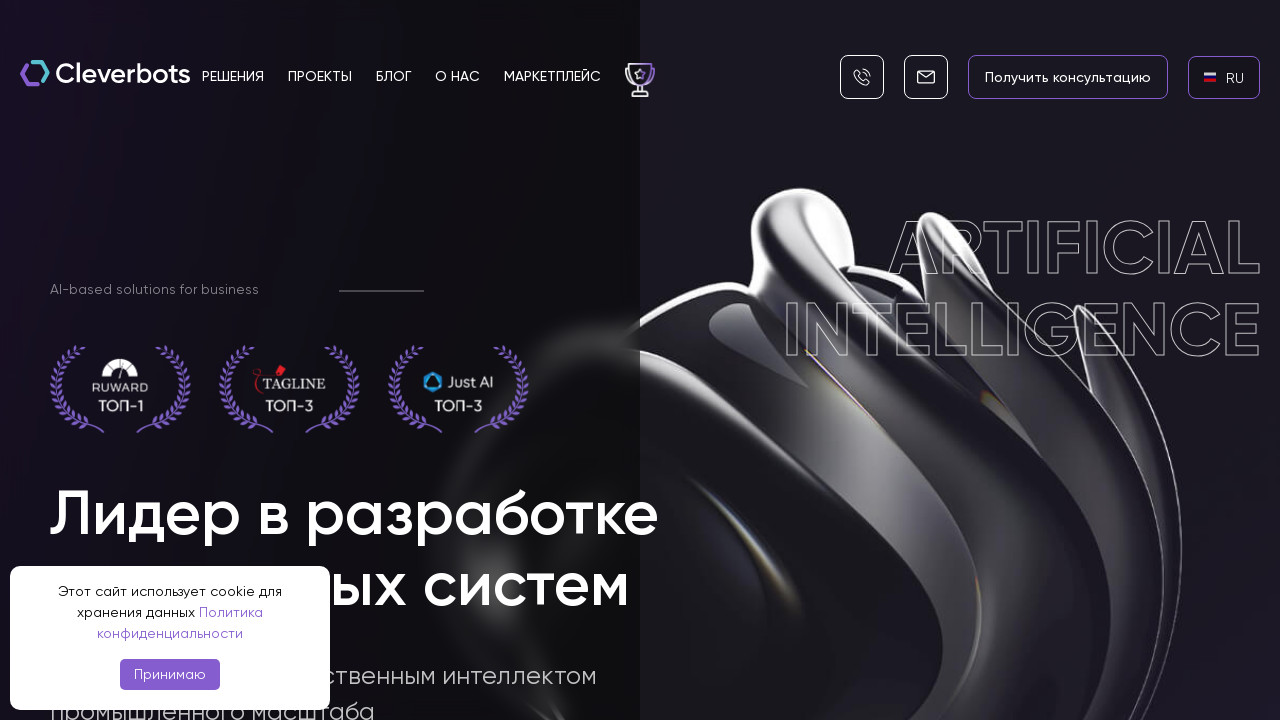

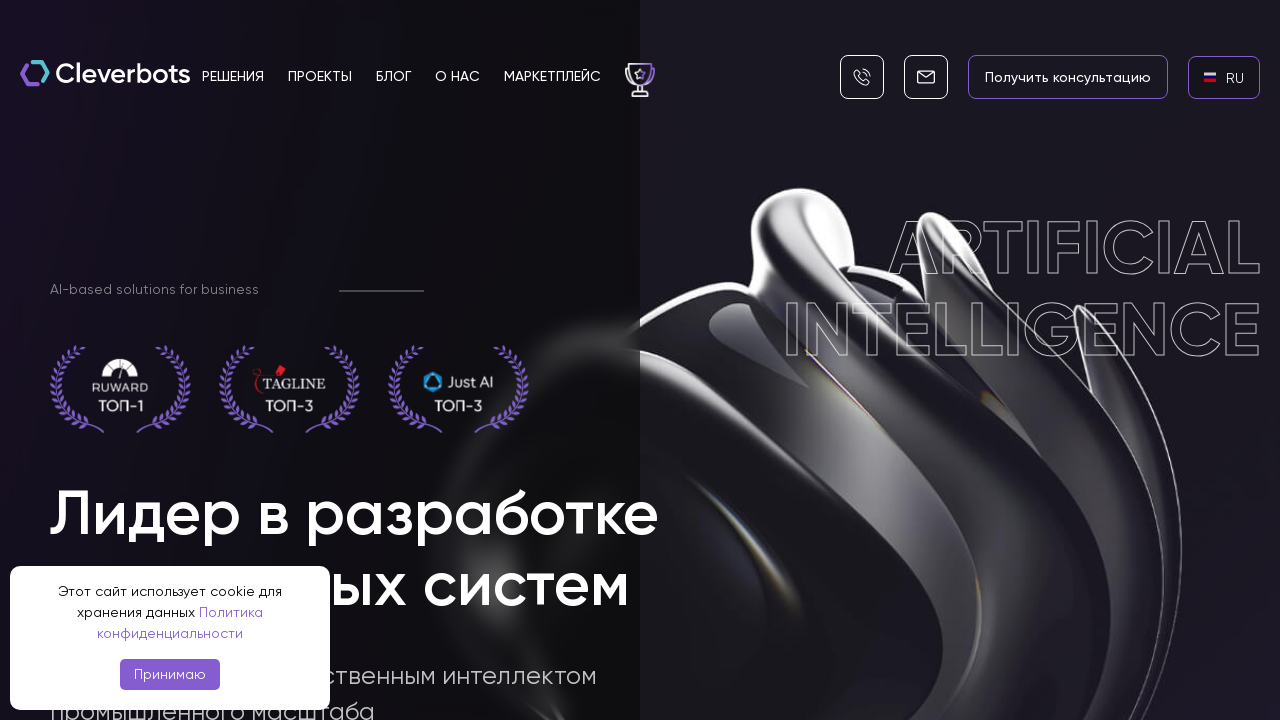